Tests Last Name field validation with emoji characters

Starting URL: https://buggy.justtestit.org/register

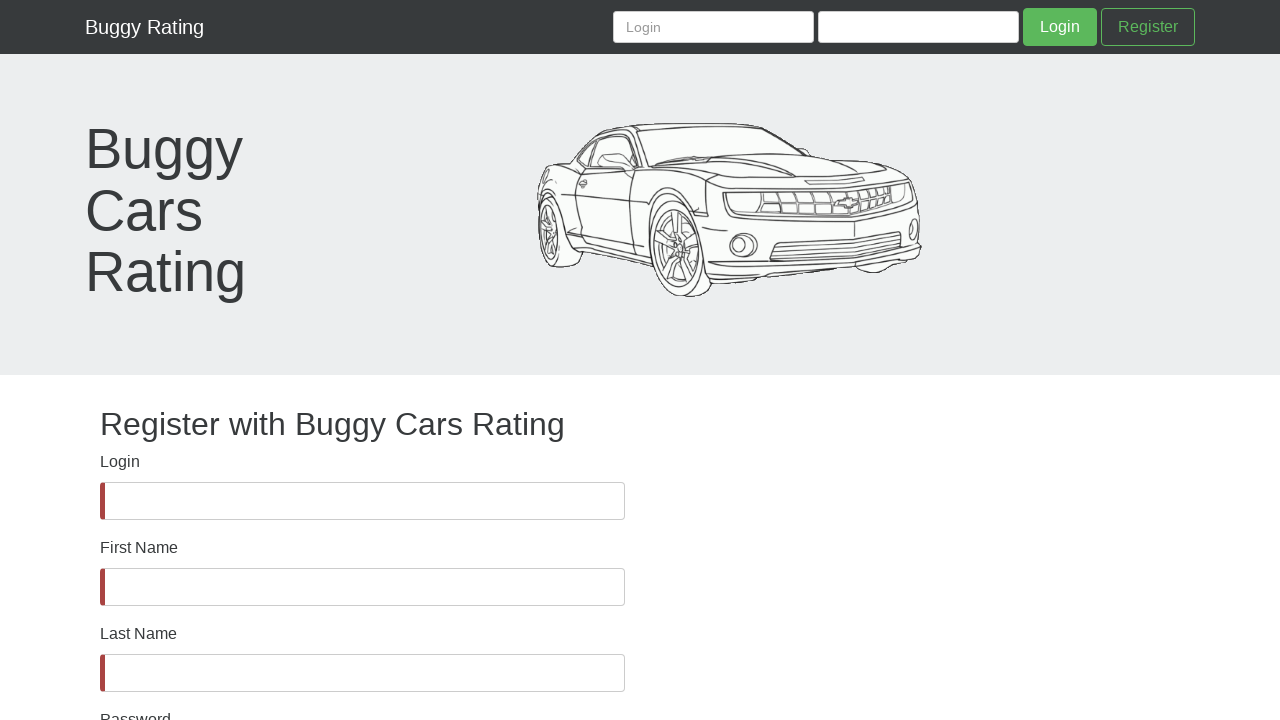

Waited for lastName field to be visible
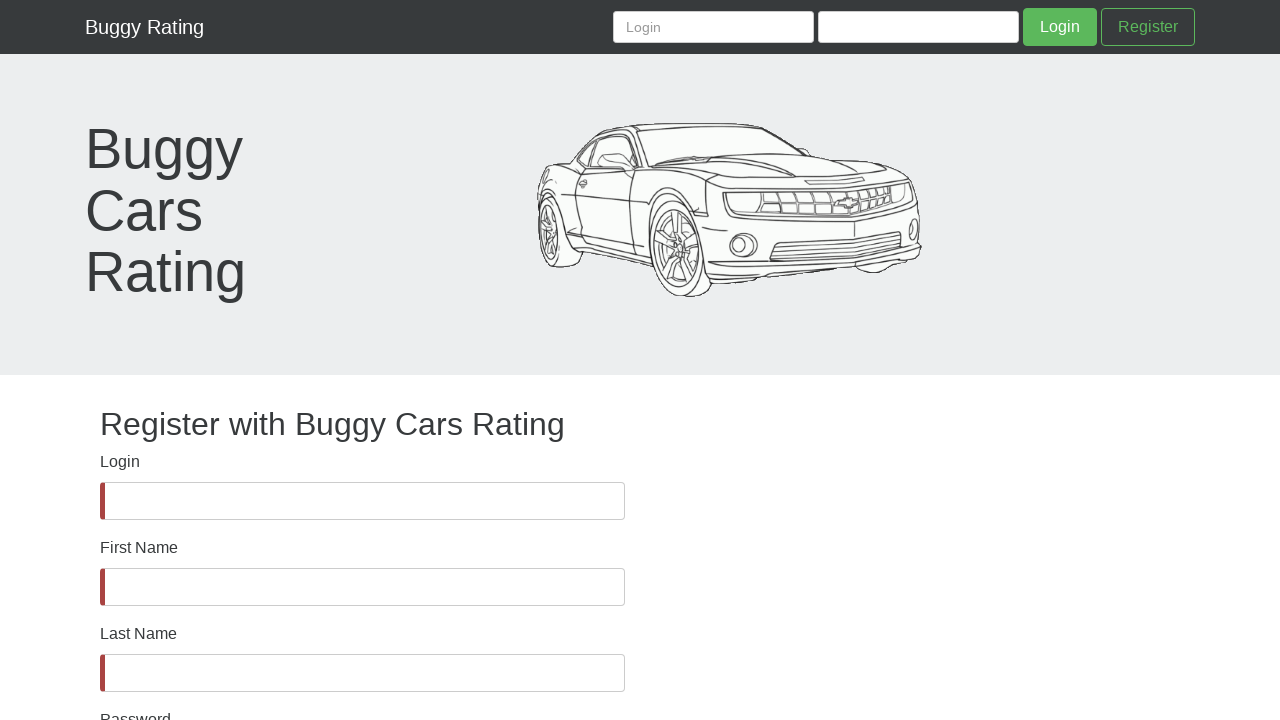

Filled lastName field with emoji characters (😎✌🤷‍♀️) on #lastName
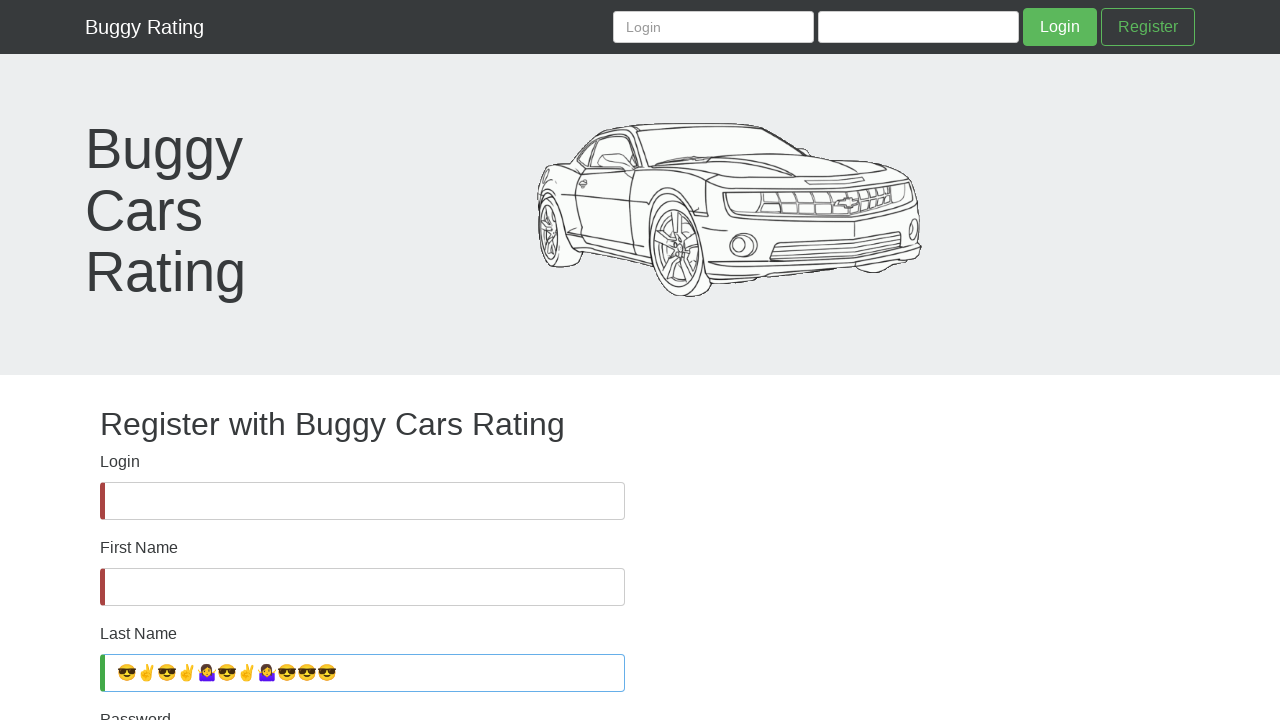

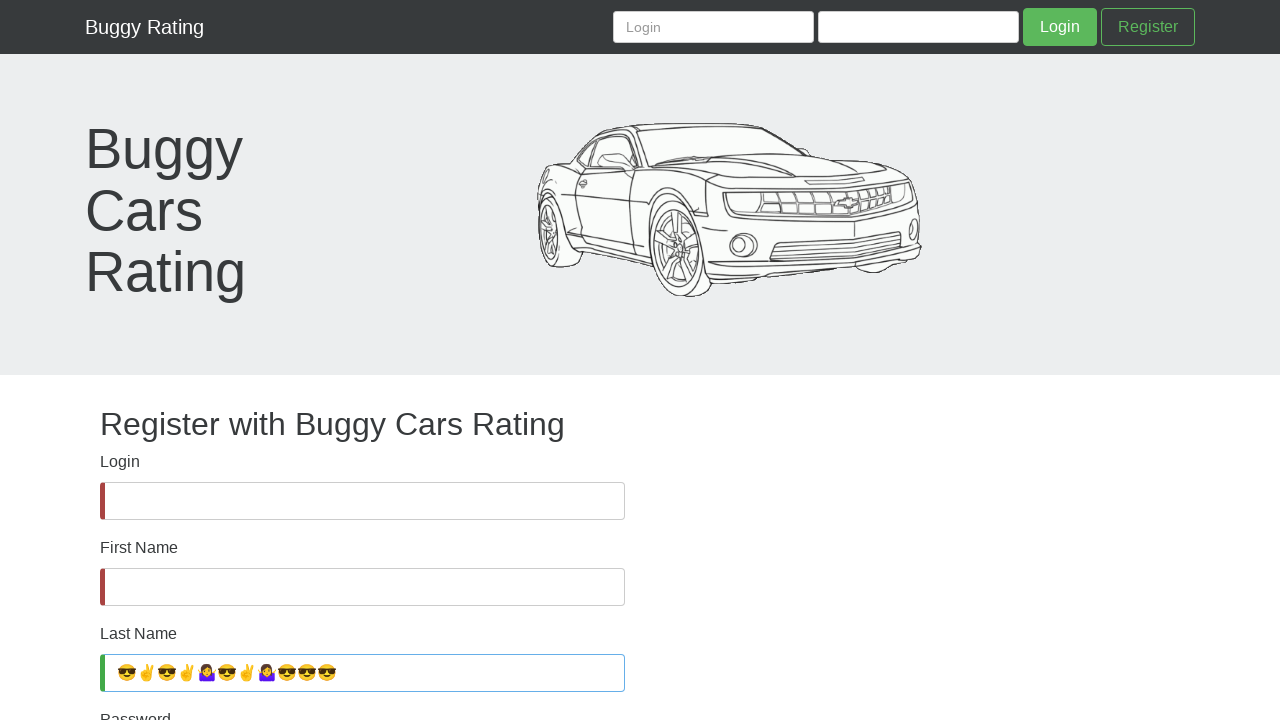